Tests a registration form by filling in first name, last name, and email fields, then submitting the form and verifying the success message is displayed.

Starting URL: http://suninjuly.github.io/registration1.html

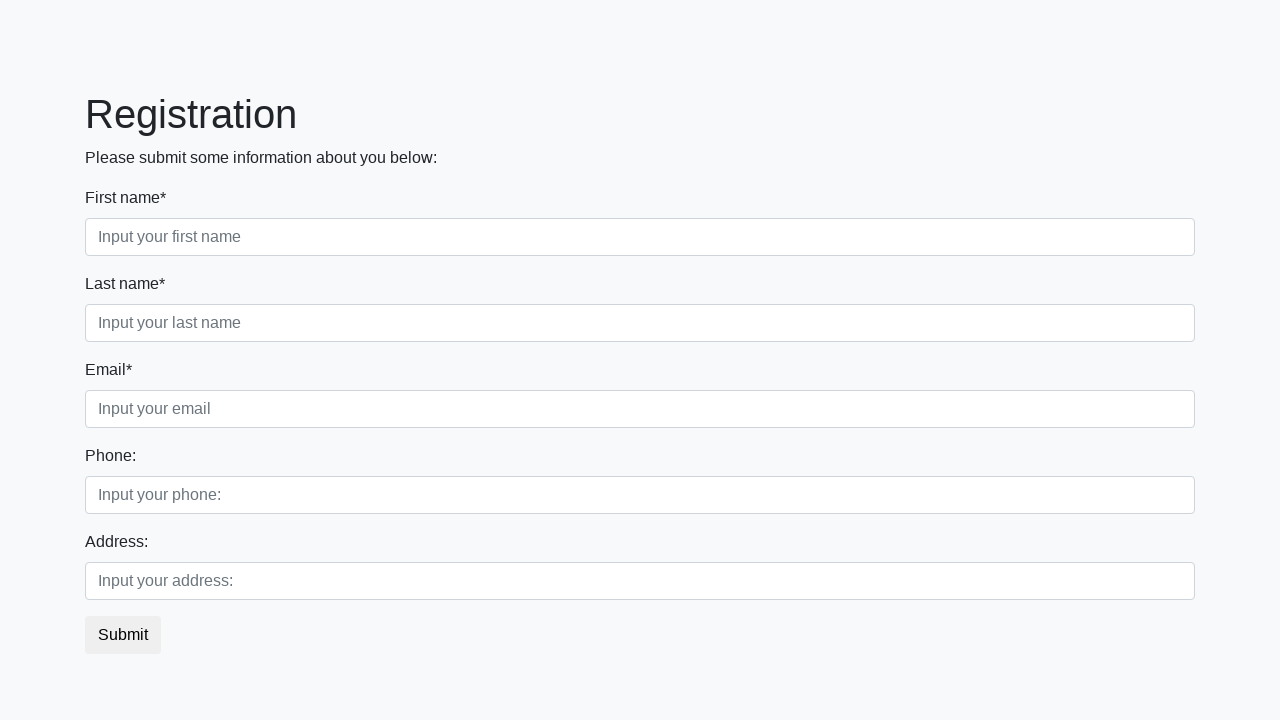

Filled first name field with 'Ivan' on //div[1]/div[1]/input
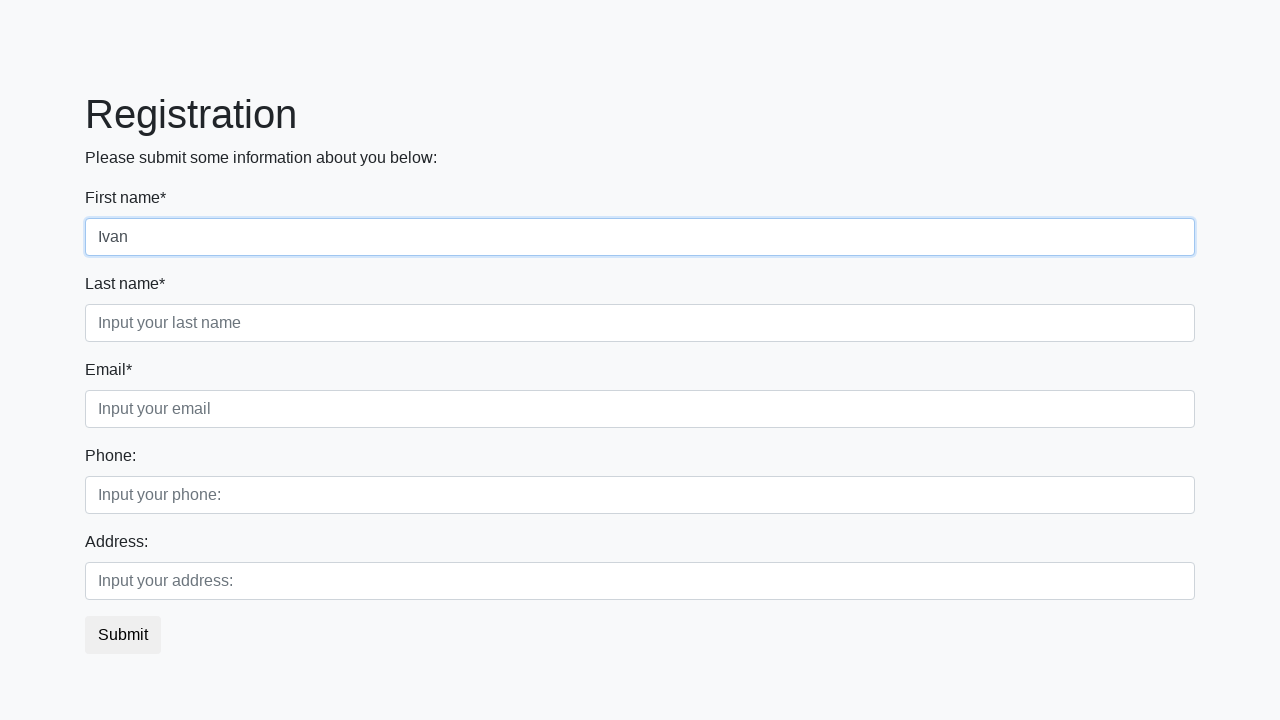

Filled last name field with 'Petrov' on //div[1]/div[2]/input
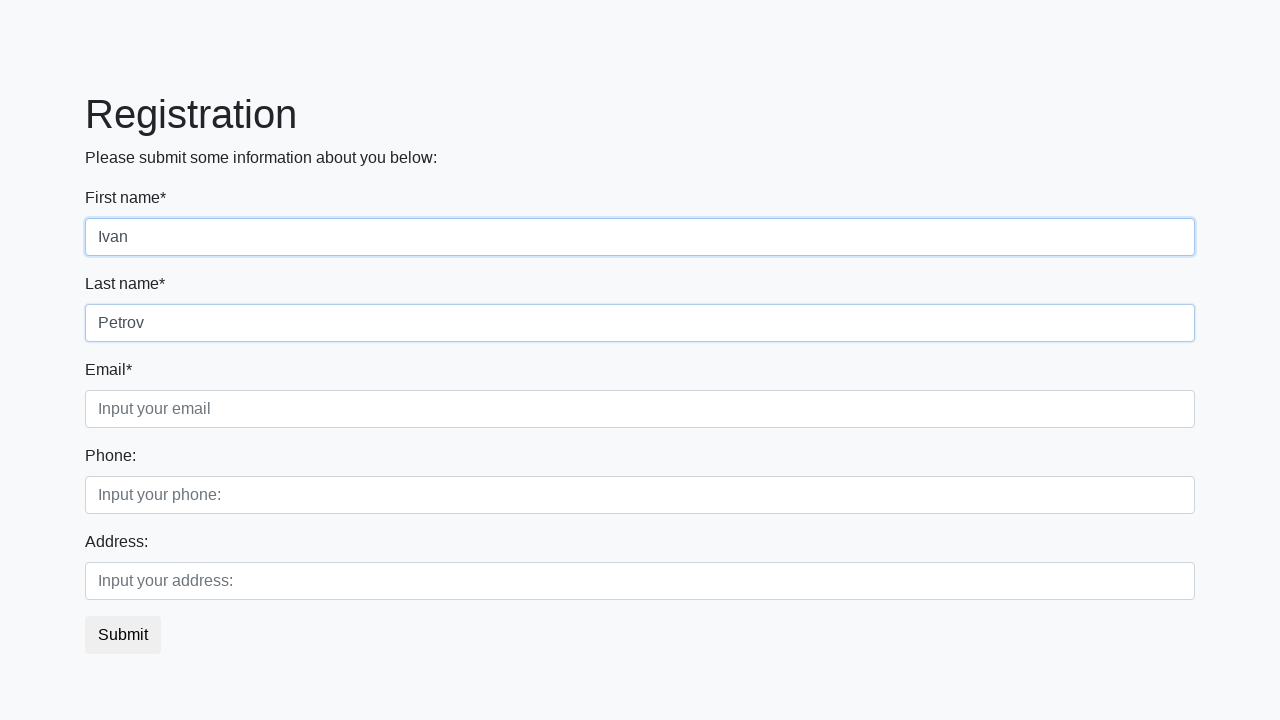

Filled email field with 'Smolensk@rabyu.ru' on //div[1]/div[3]/input
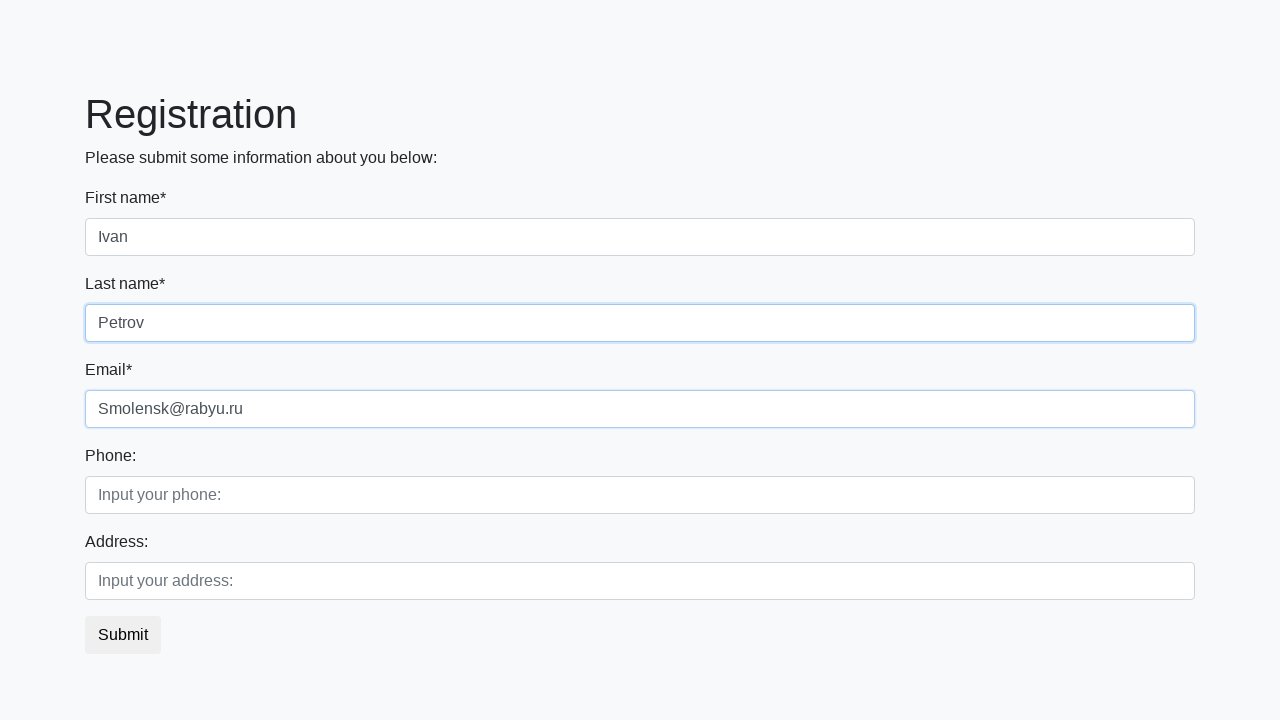

Clicked submit button at (123, 635) on button.btn
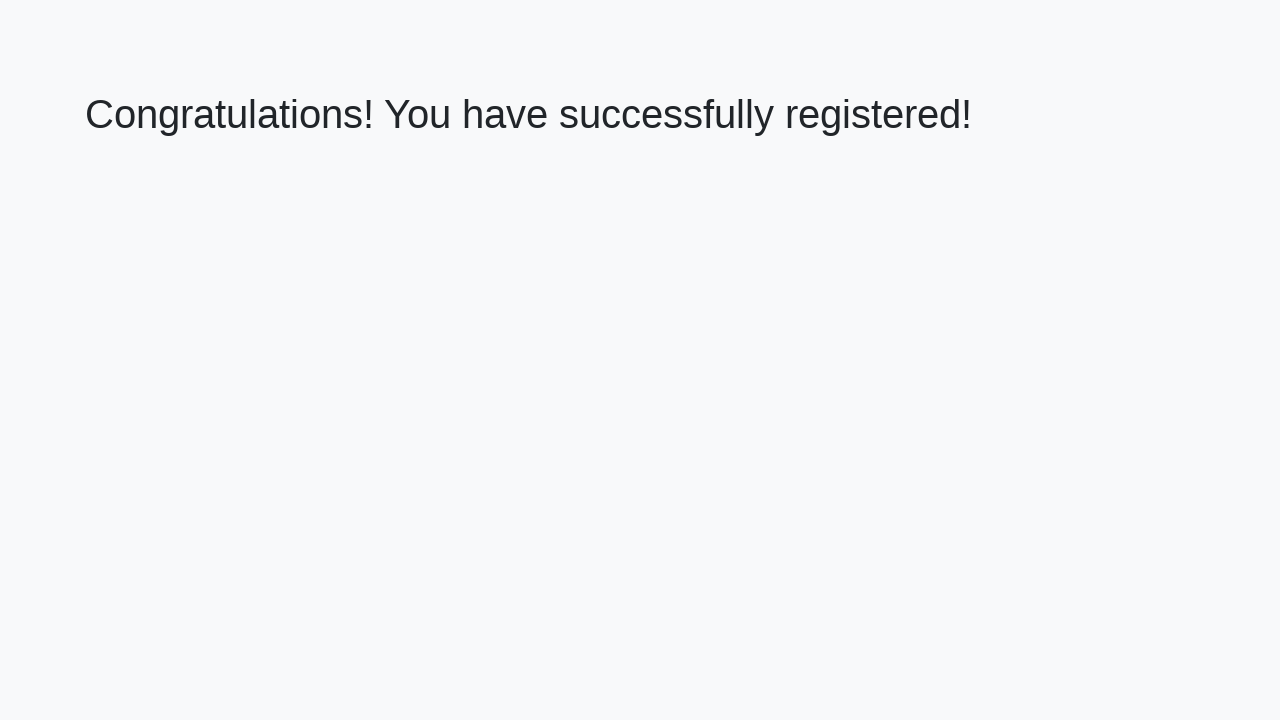

Success message heading loaded
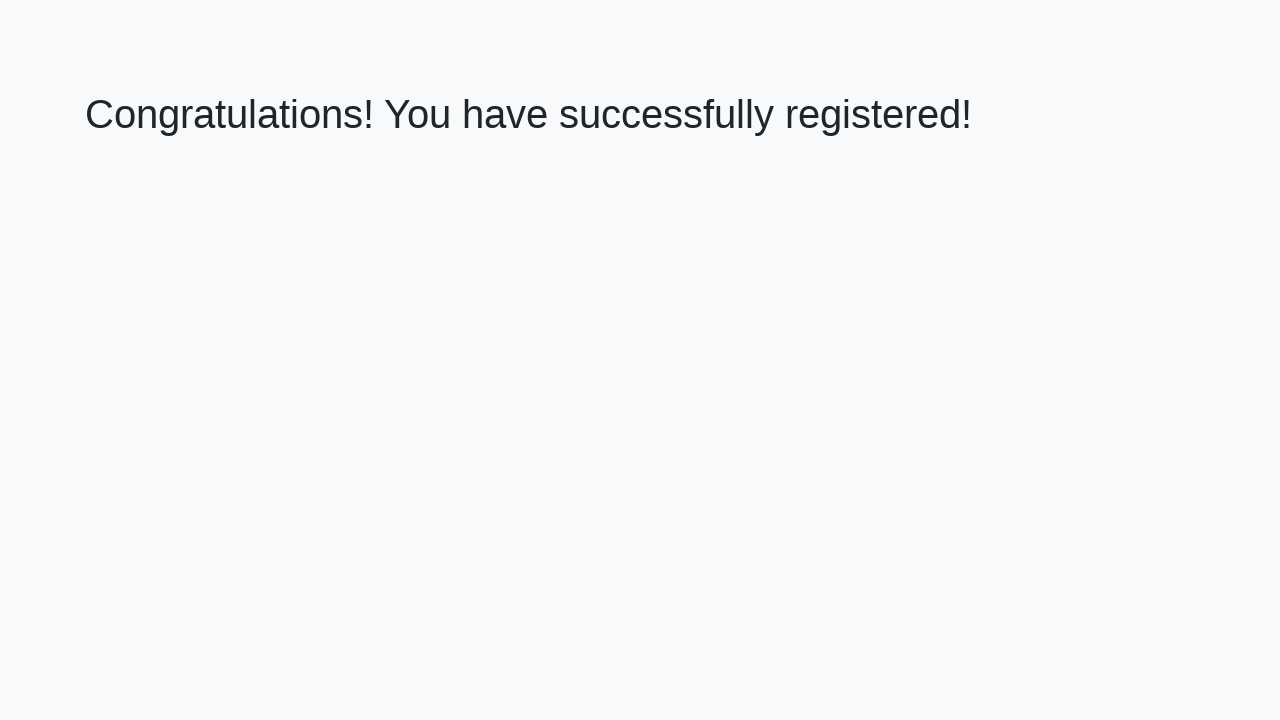

Retrieved success message text
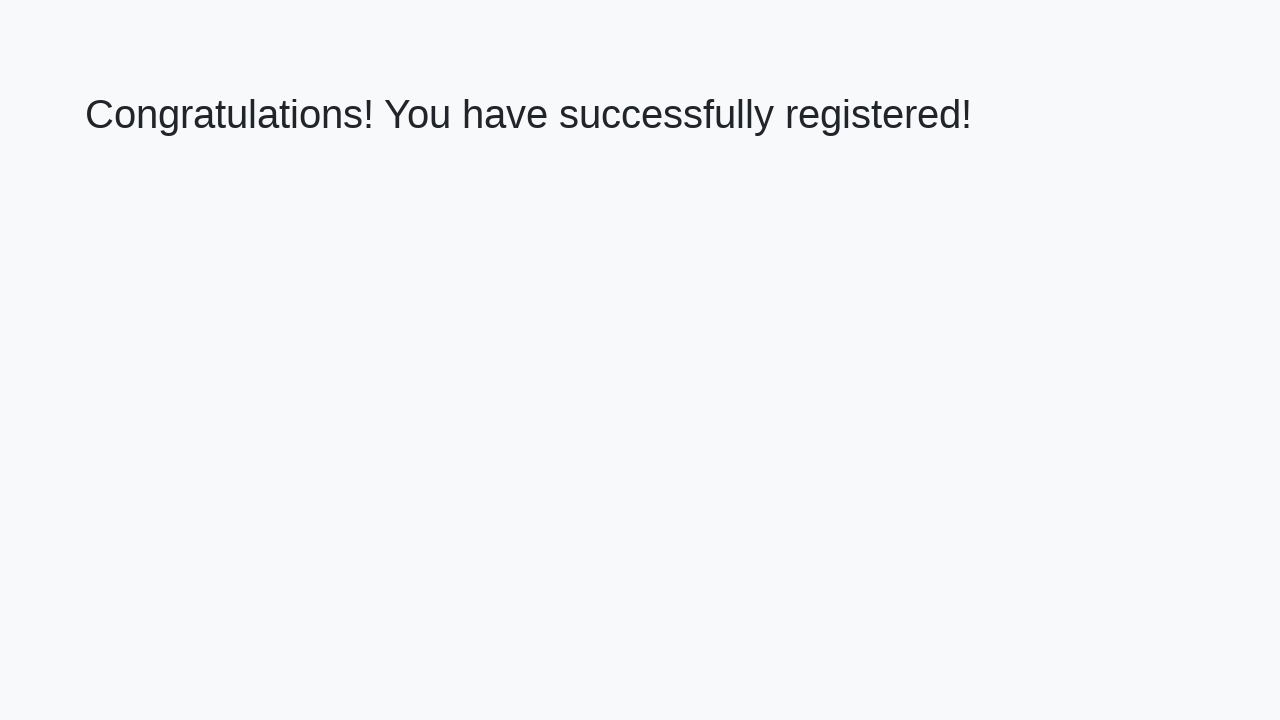

Verified success message: 'Congratulations! You have successfully registered!'
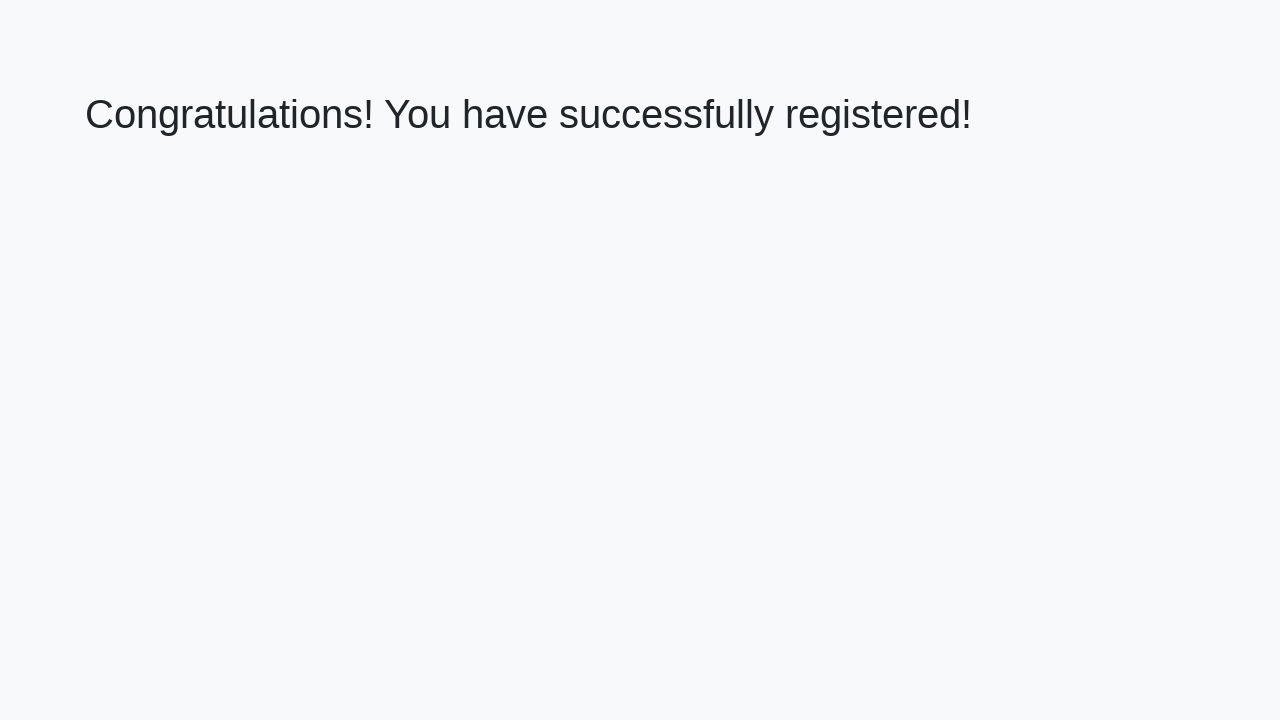

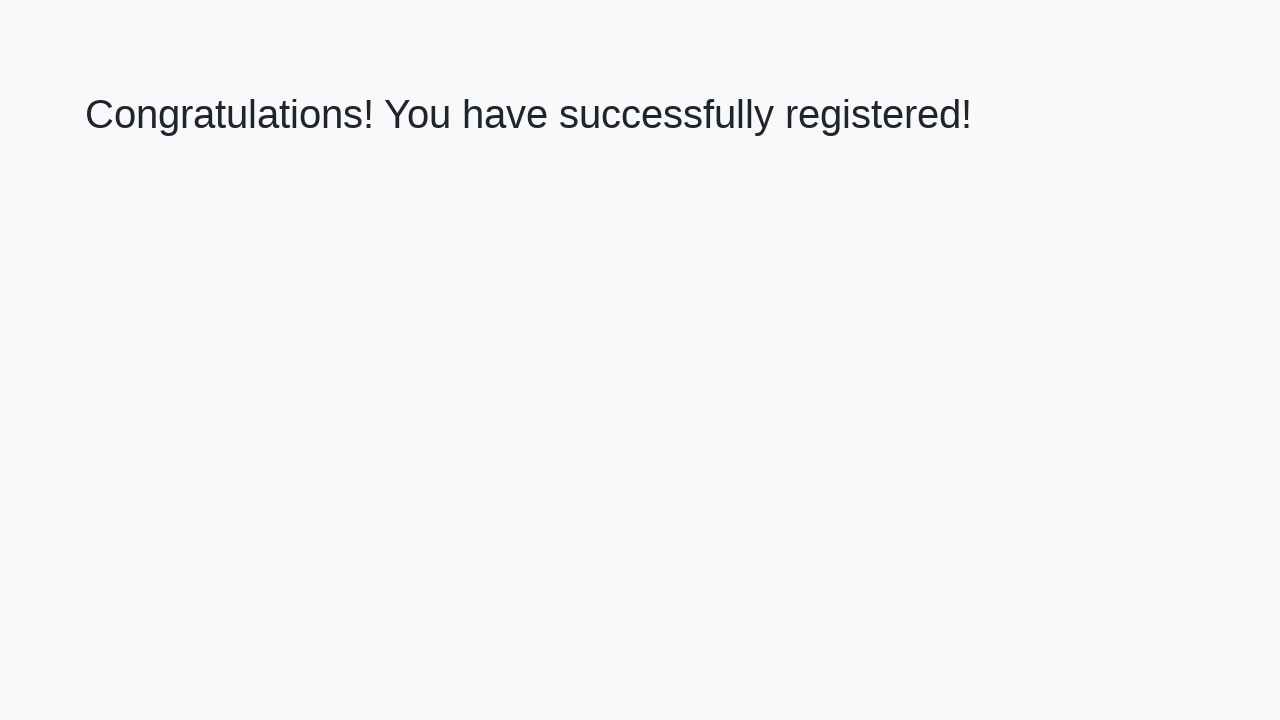